Navigates to the shopping cart page and verifies the page title

Starting URL: https://fashiondays.ro

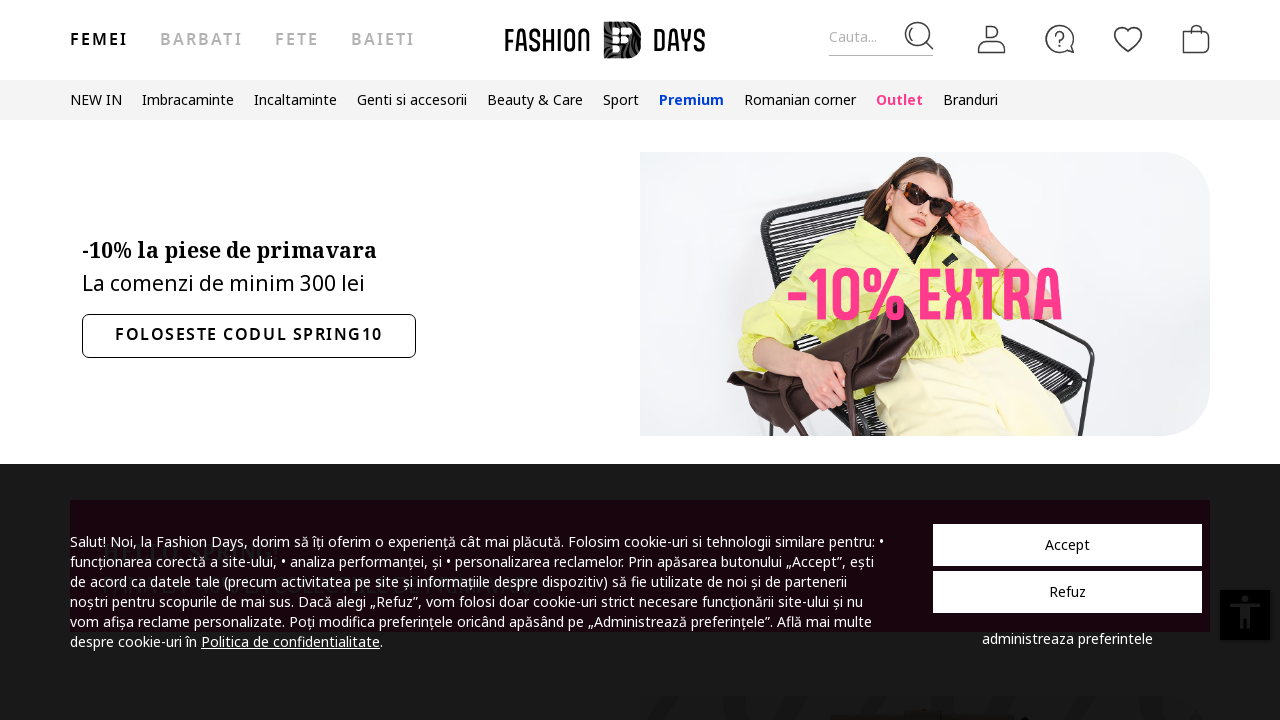

Clicked on cart menu button at (1192, 39) on a[href="/cart/"]
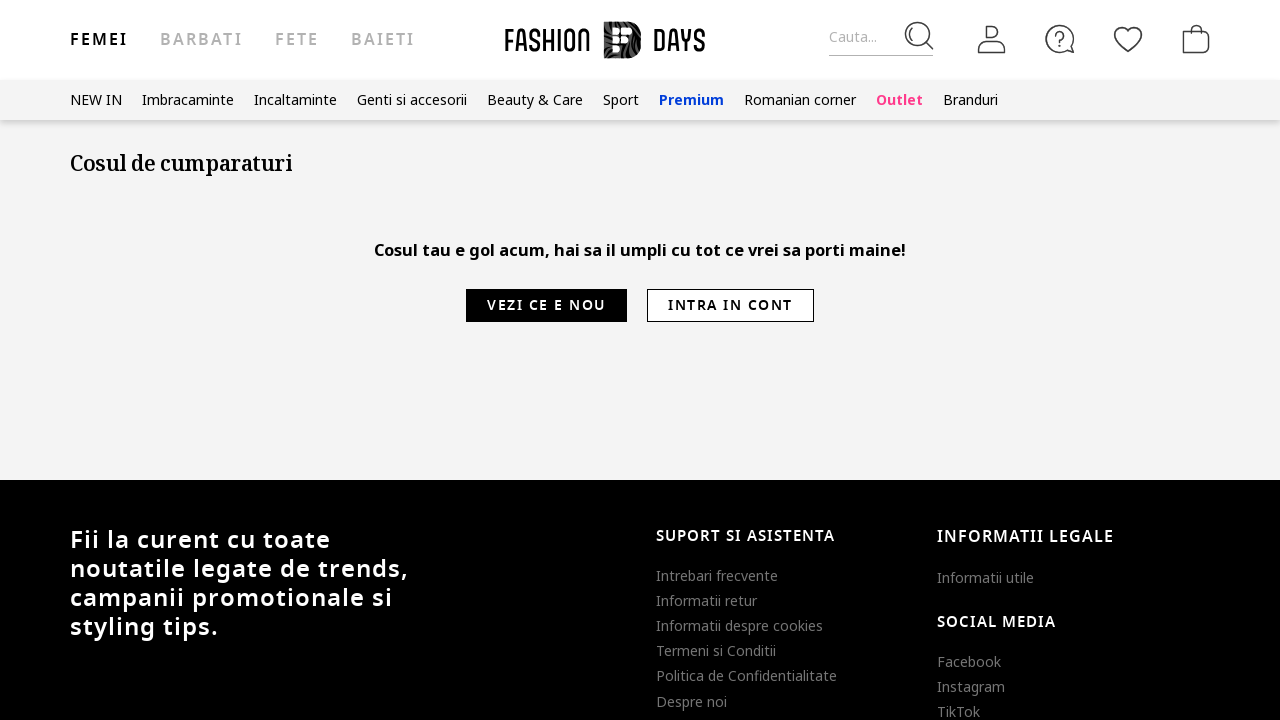

Waited for cart page to load
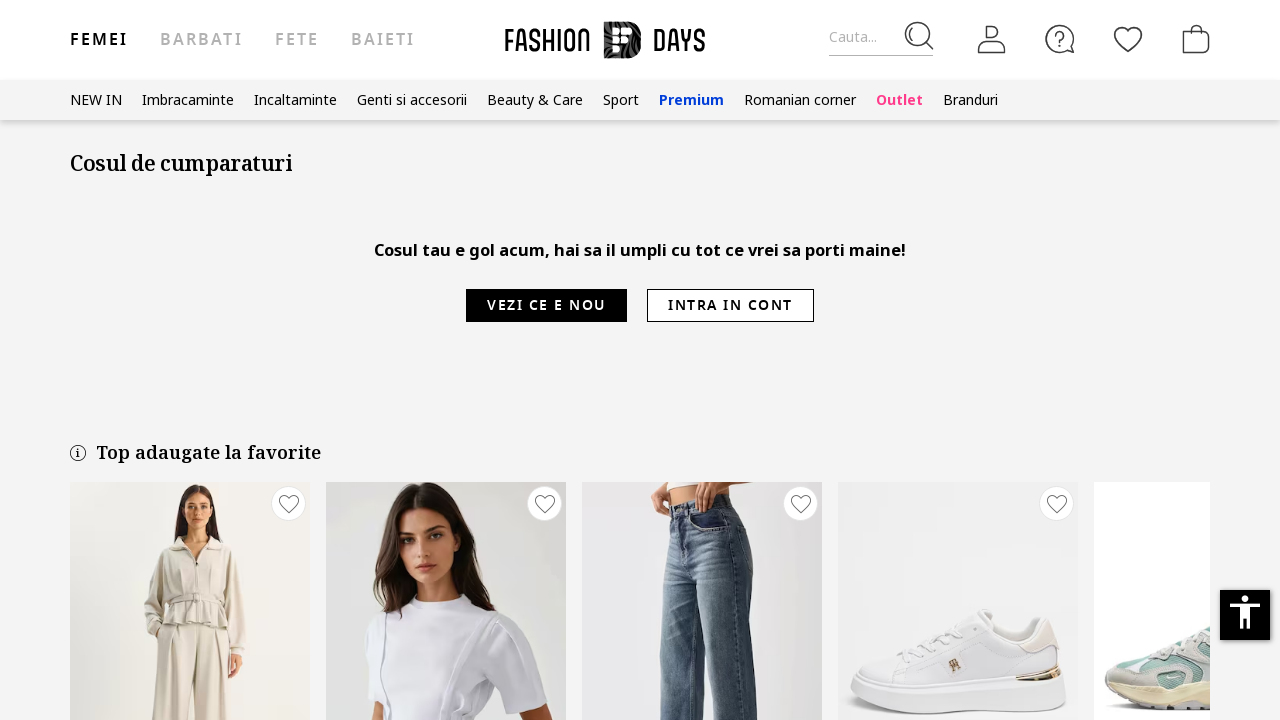

Retrieved page title
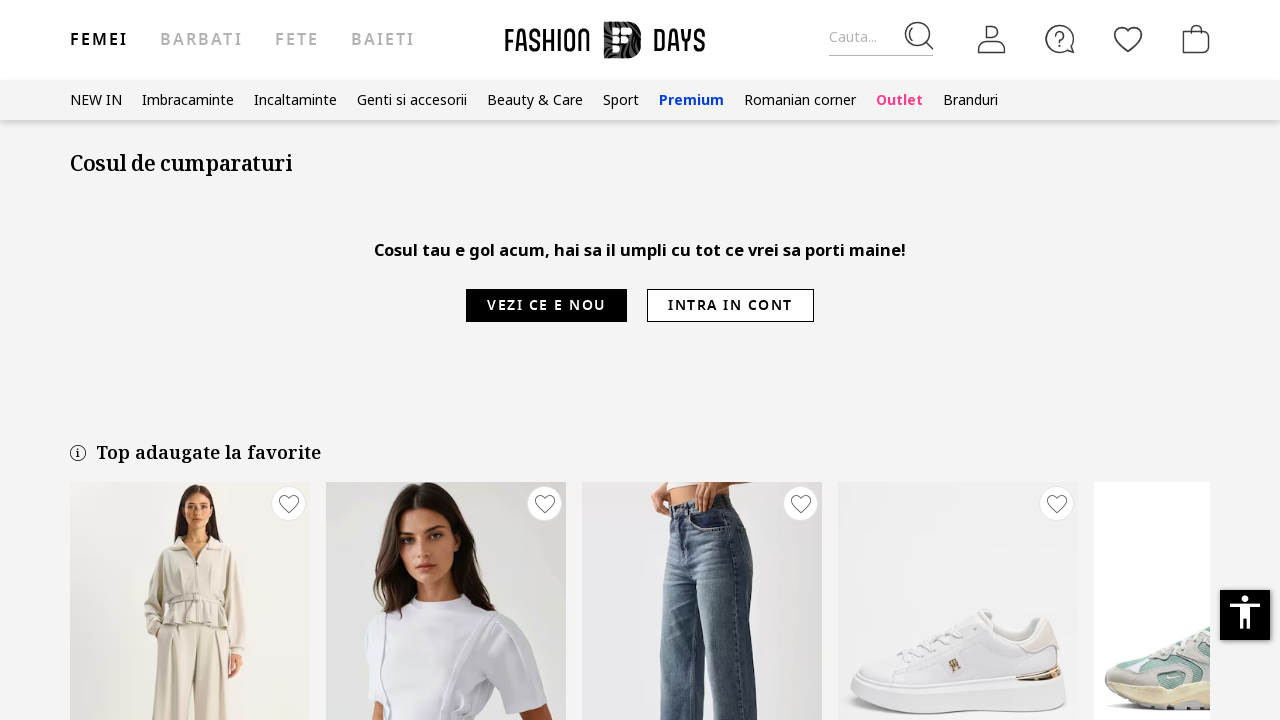

Verified page title matches 'Fashion Days - Cosul Meu'
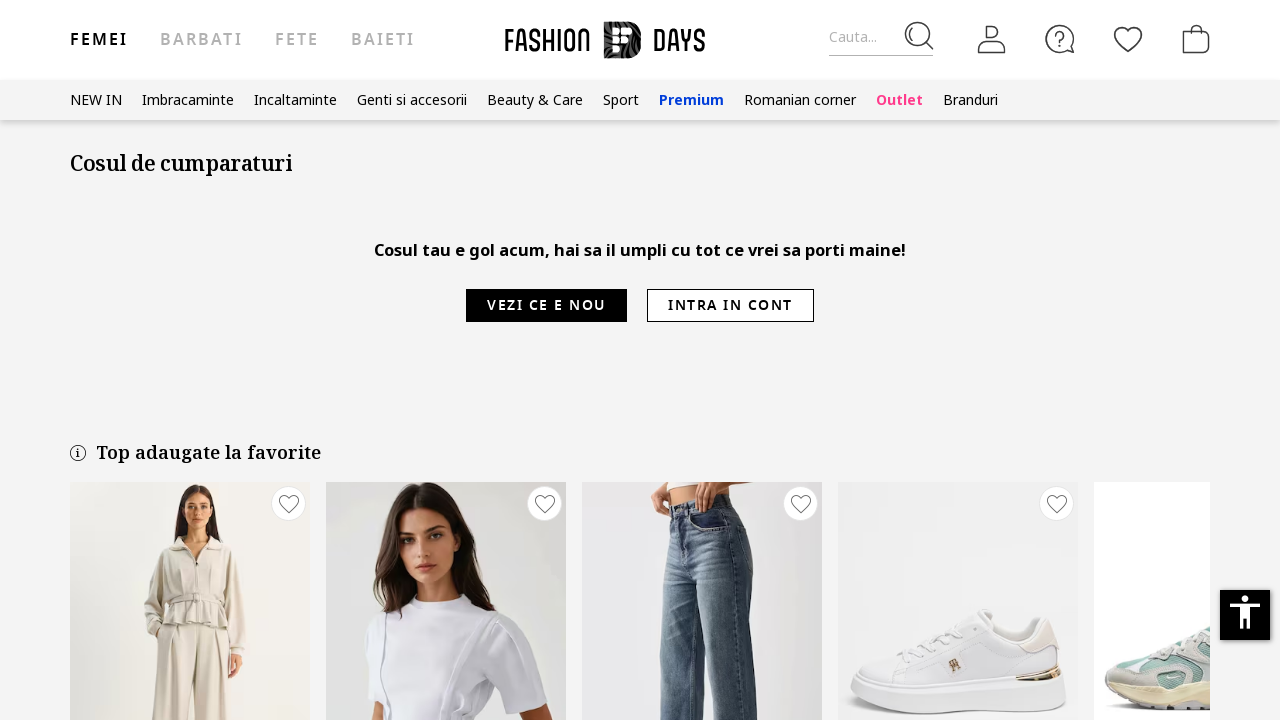

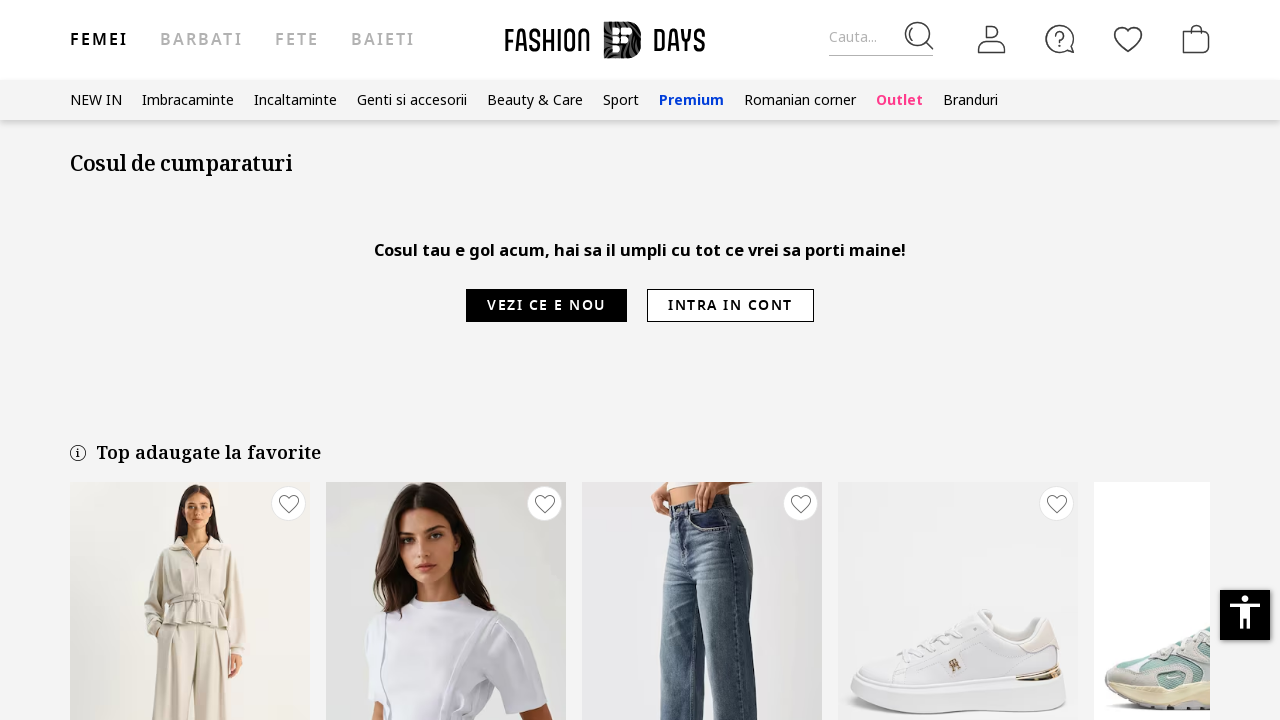